Navigates to OrangeHRM demo page and clicks on the "OrangeHRM, Inc" footer link to verify external navigation works

Starting URL: https://opensource-demo.orangehrmlive.com/web/index.php/auth/login

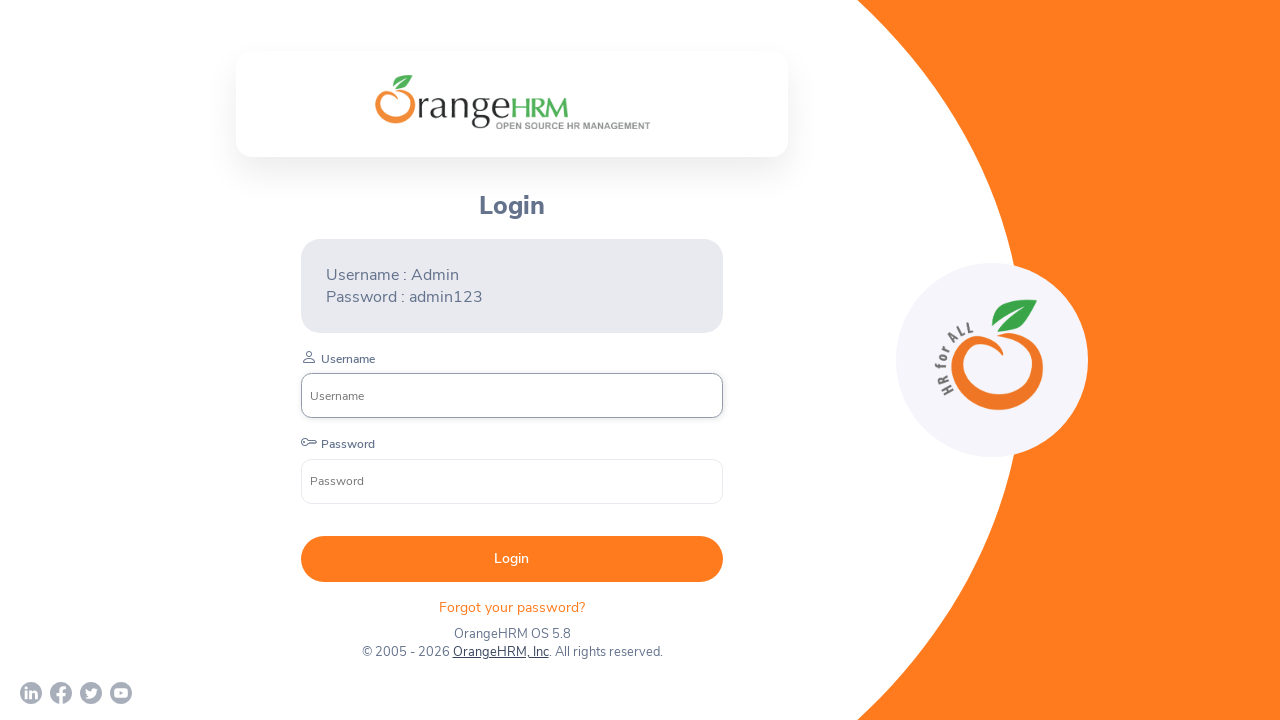

Waited for page to reach networkidle state
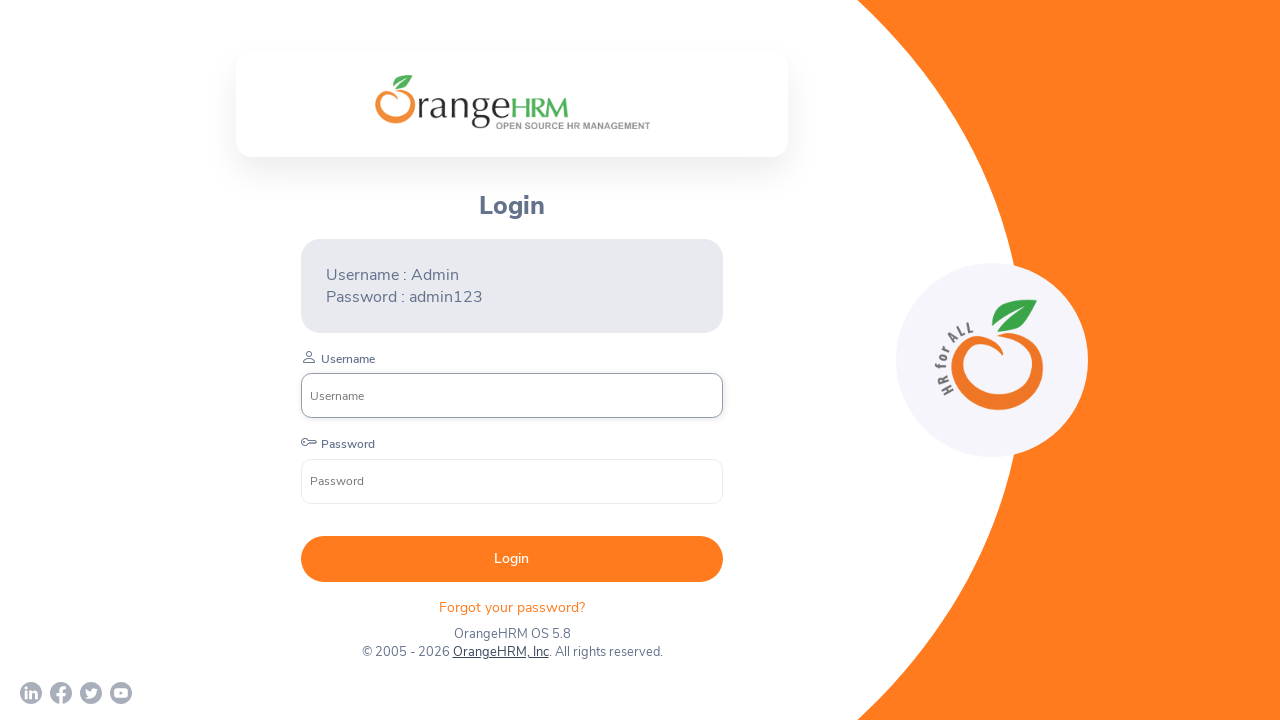

Clicked on the 'OrangeHRM, Inc' footer link to navigate externally at (500, 652) on text=OrangeHRM, Inc
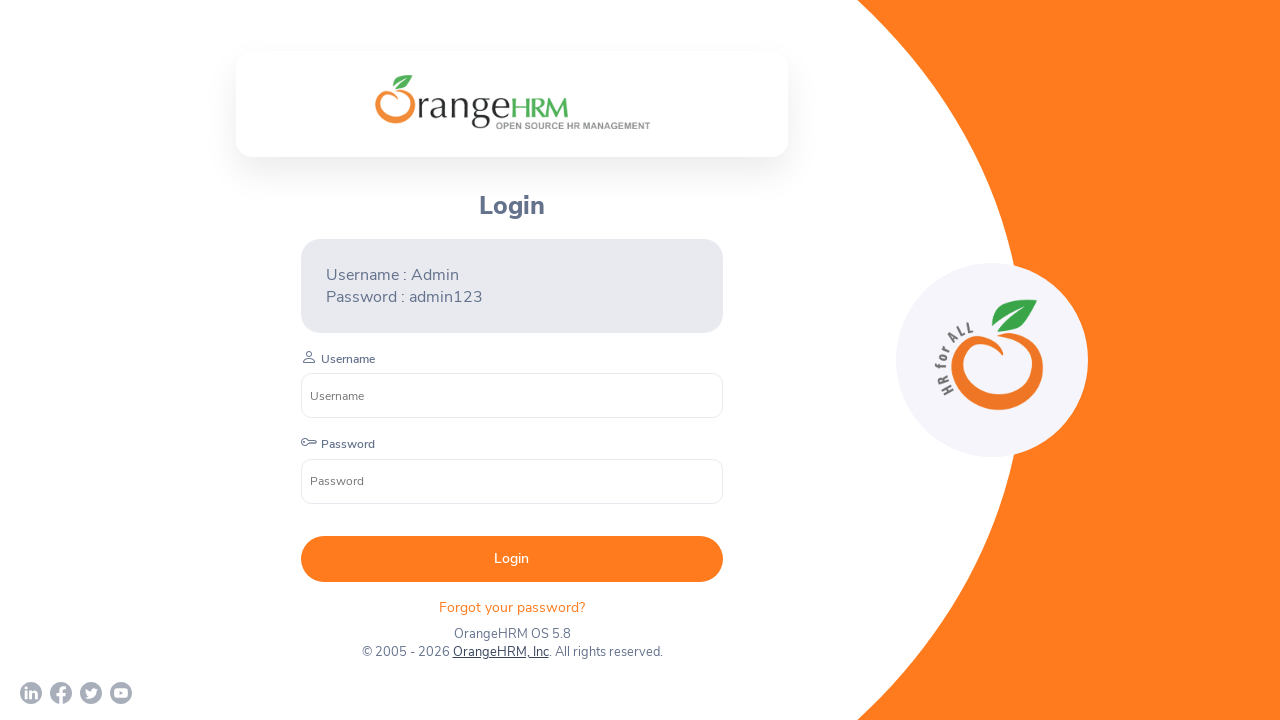

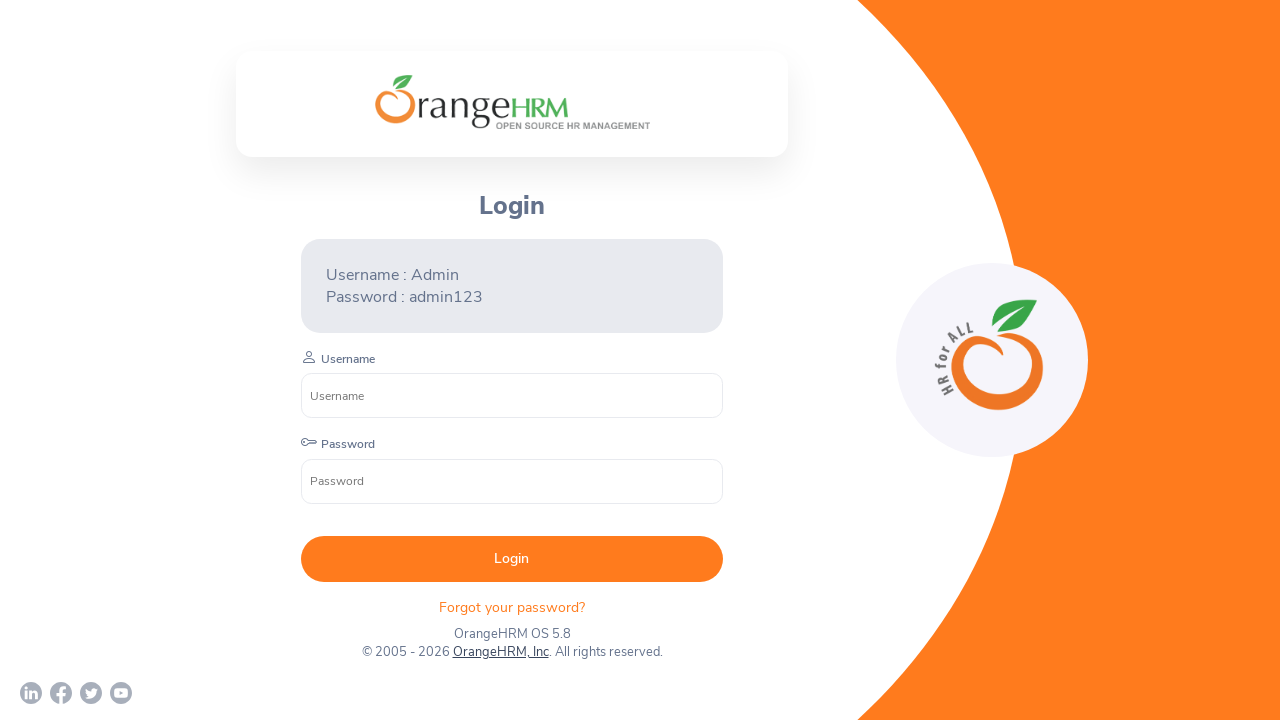